Tests editing an existing pet's name and verifies the change was saved

Starting URL: https://liberty-demo-petclinic-demo.liberty-test-cluster-7e2996fc95fd6eb4a4c7a63aa3e73699-0000.us-south.containers.appdomain.cloud/

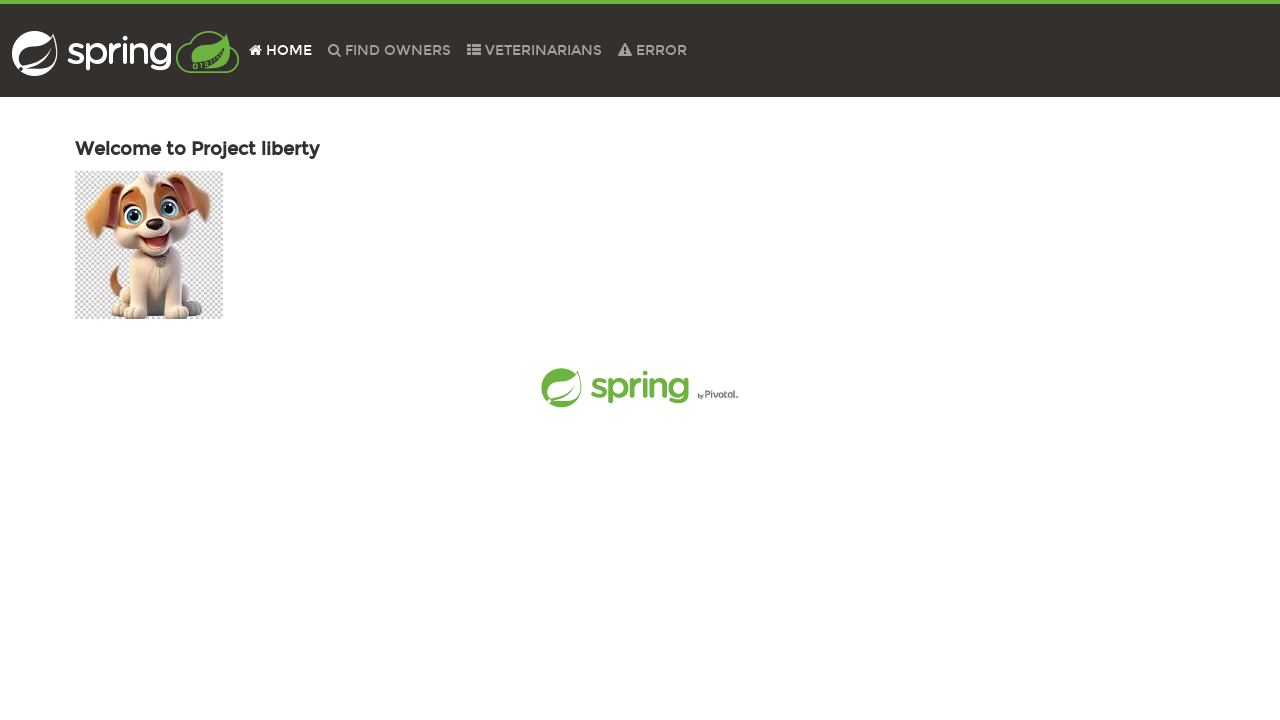

Clicked on Owners navigation item at (390, 50) on .nav-item:nth-child(2) > .nav-link
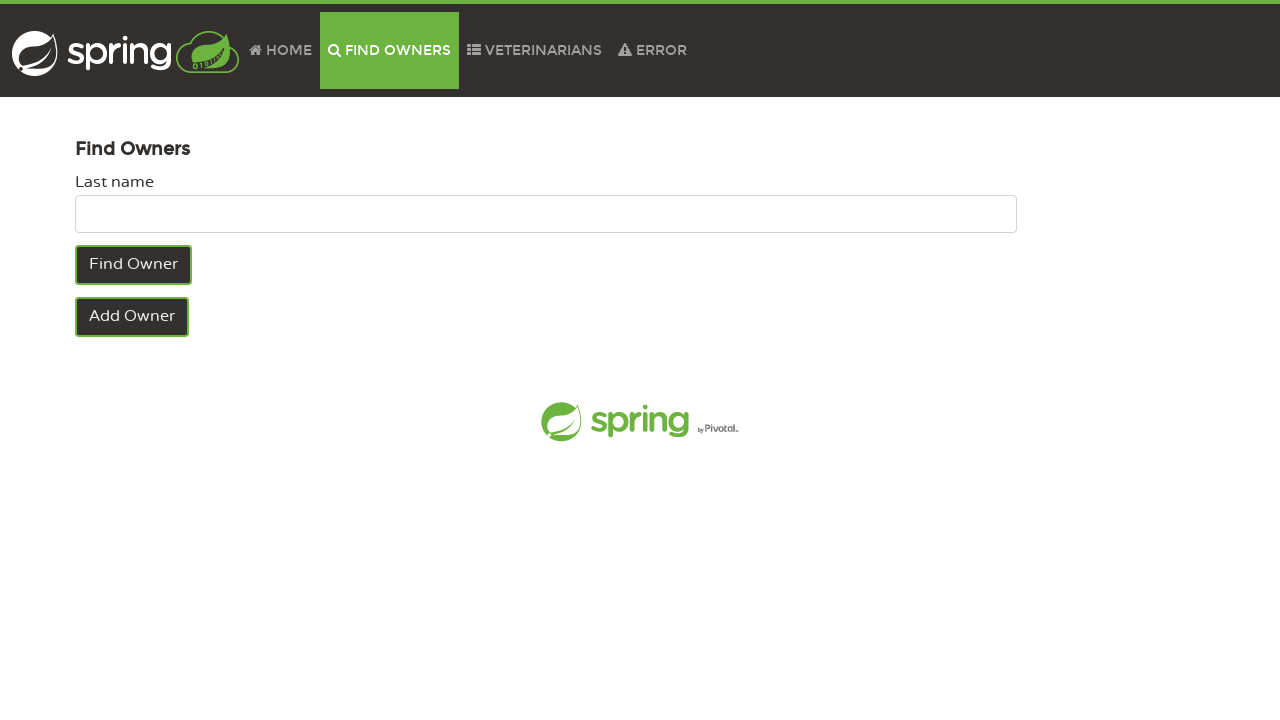

Clicked Find Owners button at (134, 265) on .btn:nth-child(1)
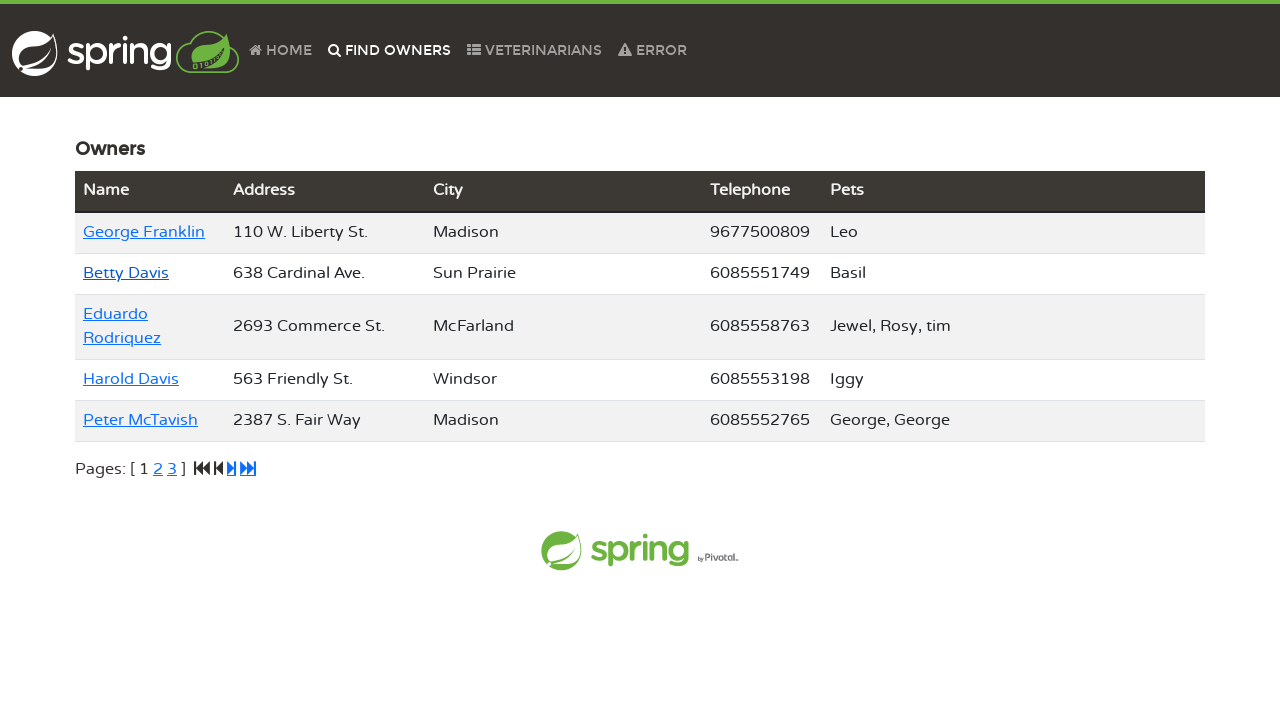

Clicked next page button to navigate to next owners page at (232, 468) on .fa-step-forward
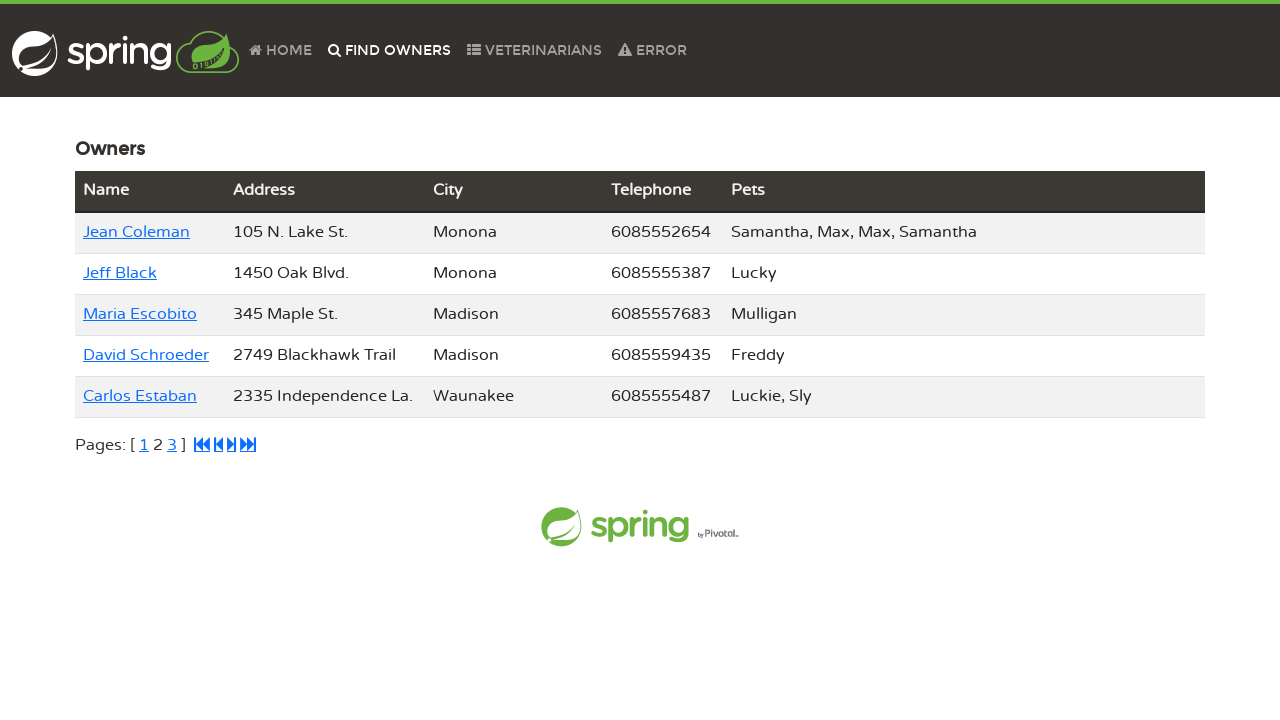

Clicked on Carlos Estaban owner at (140, 396) on text=Carlos Estaban
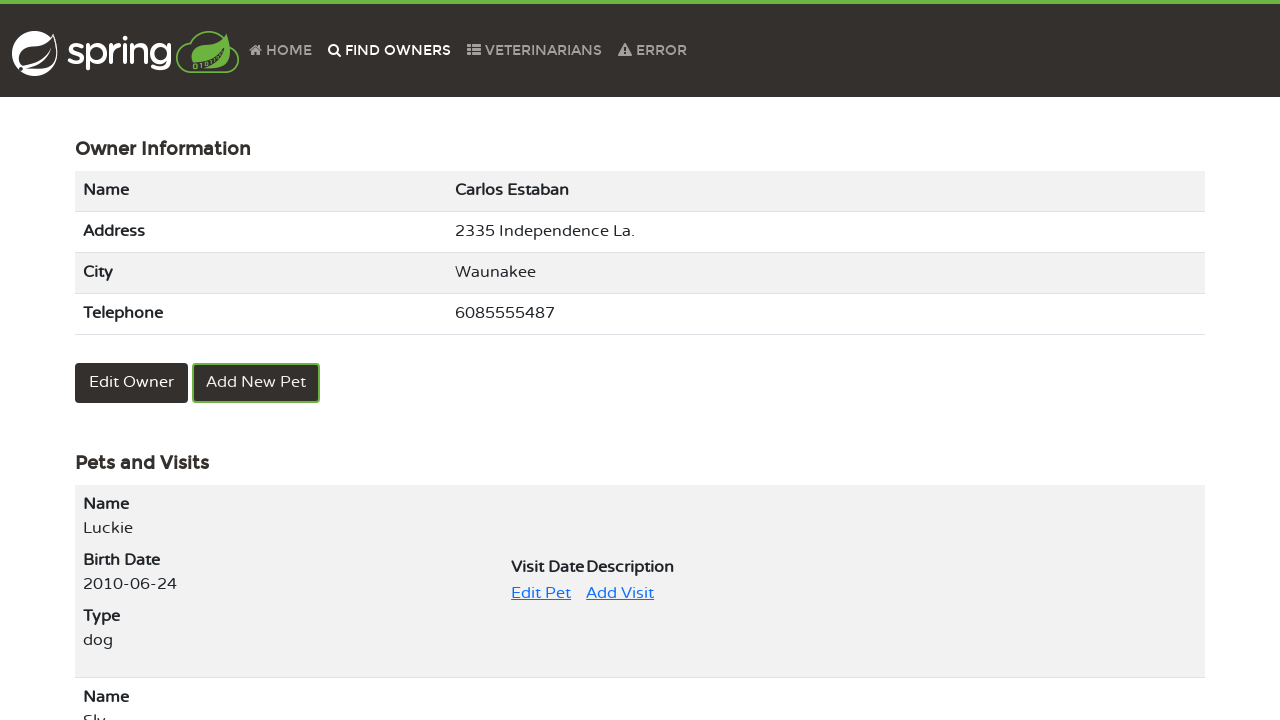

Clicked Edit Pet link at (541, 594) on text=Edit Pet
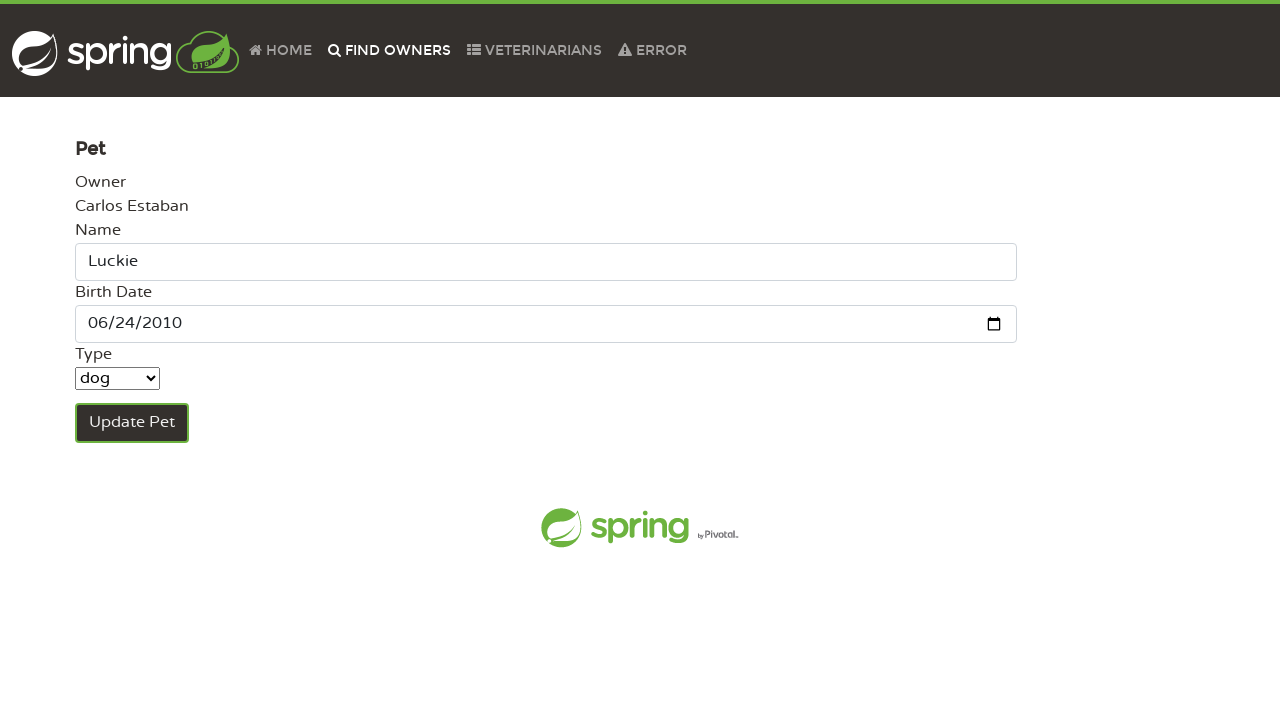

Clicked on pet name input field at (546, 262) on #name
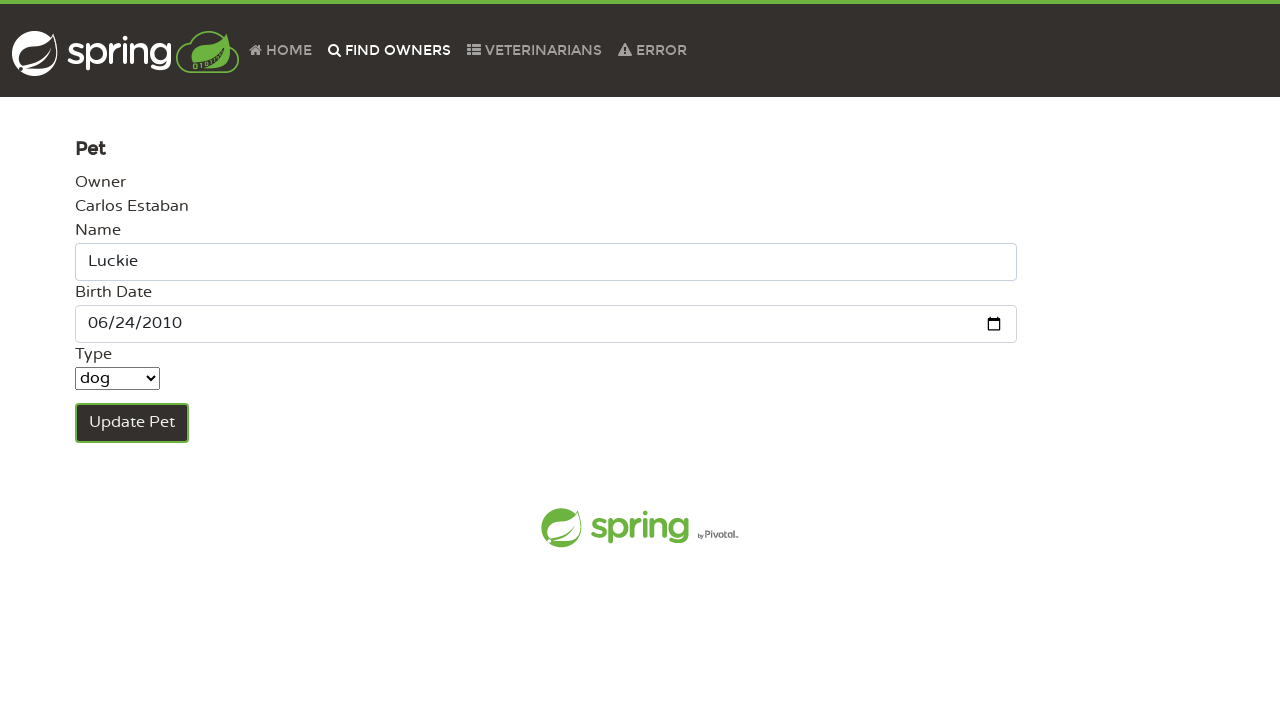

Filled pet name field with 'Luckie' on #name
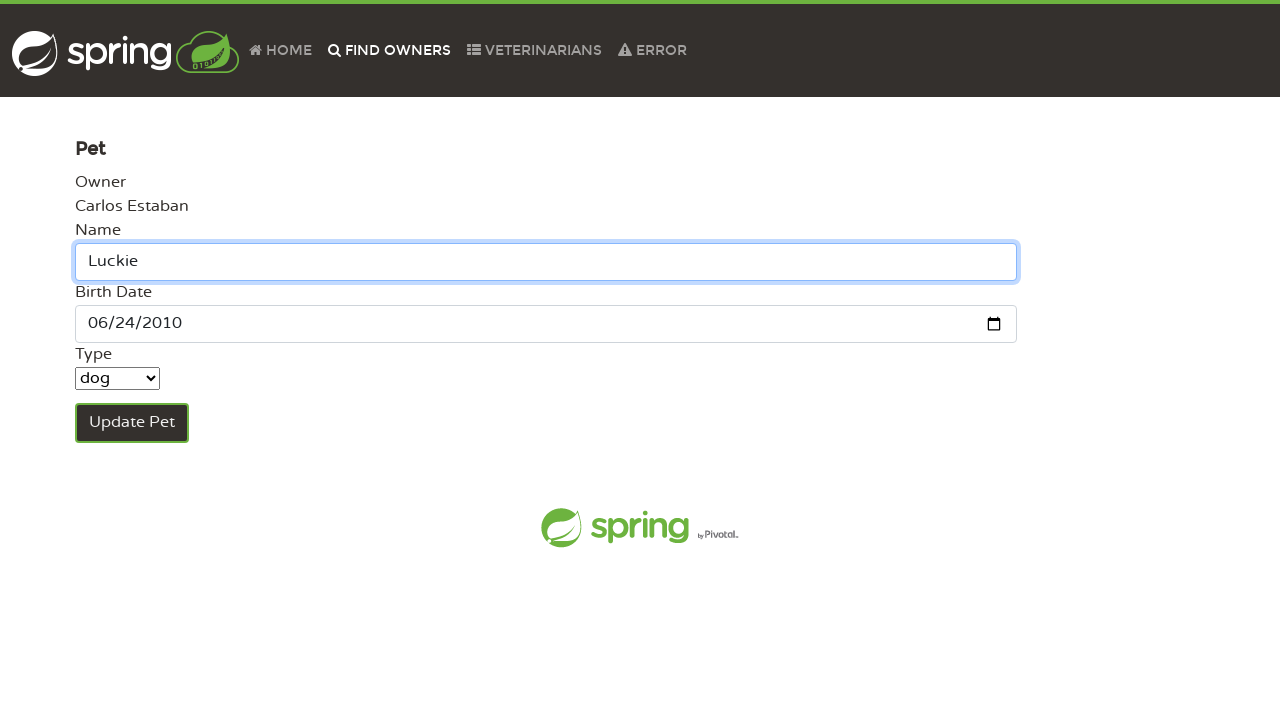

Clicked submit button to save pet changes at (132, 423) on .btn
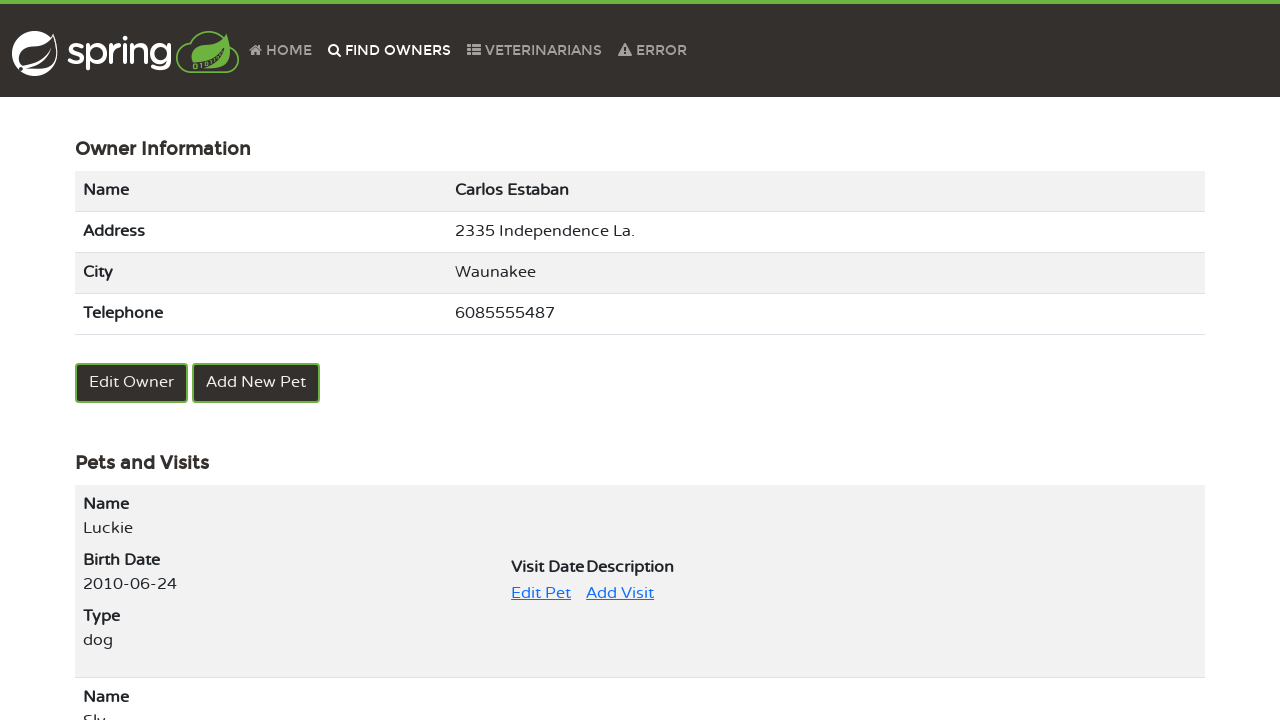

Clicked on active navigation link at (398, 50) on .active > span:nth-child(2)
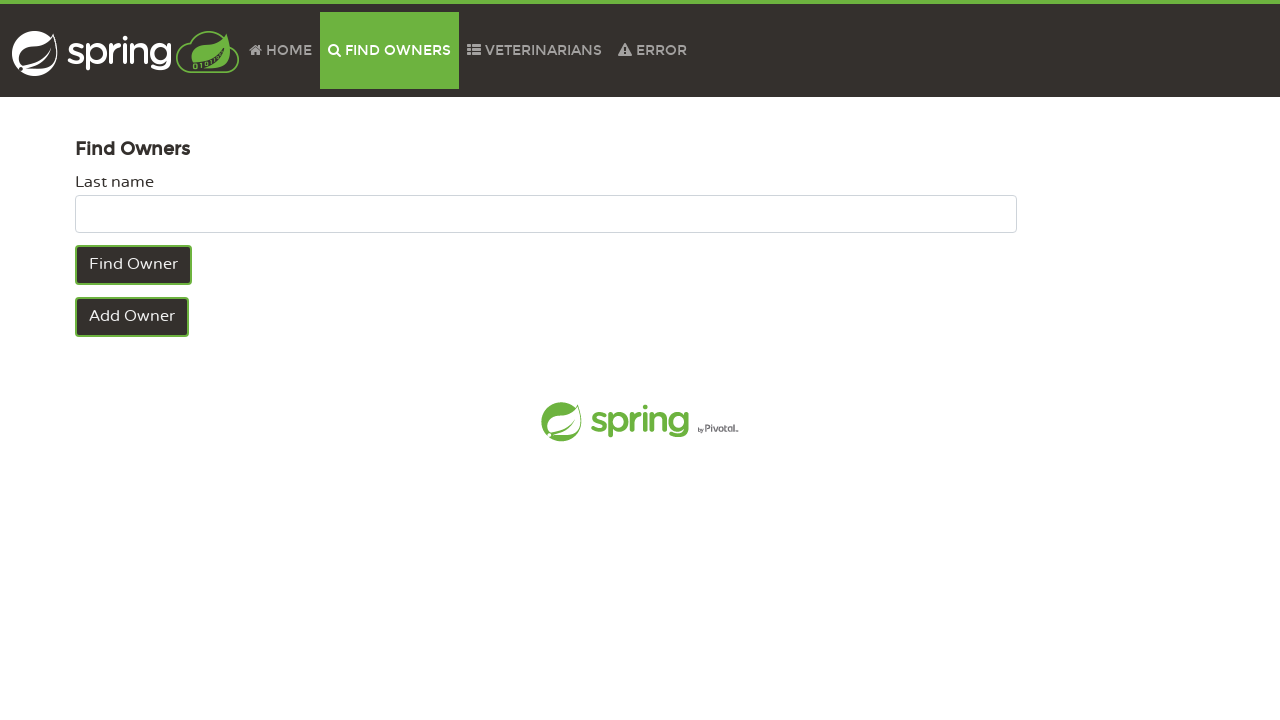

Clicked Find Owners button to navigate back at (134, 265) on .btn:nth-child(1)
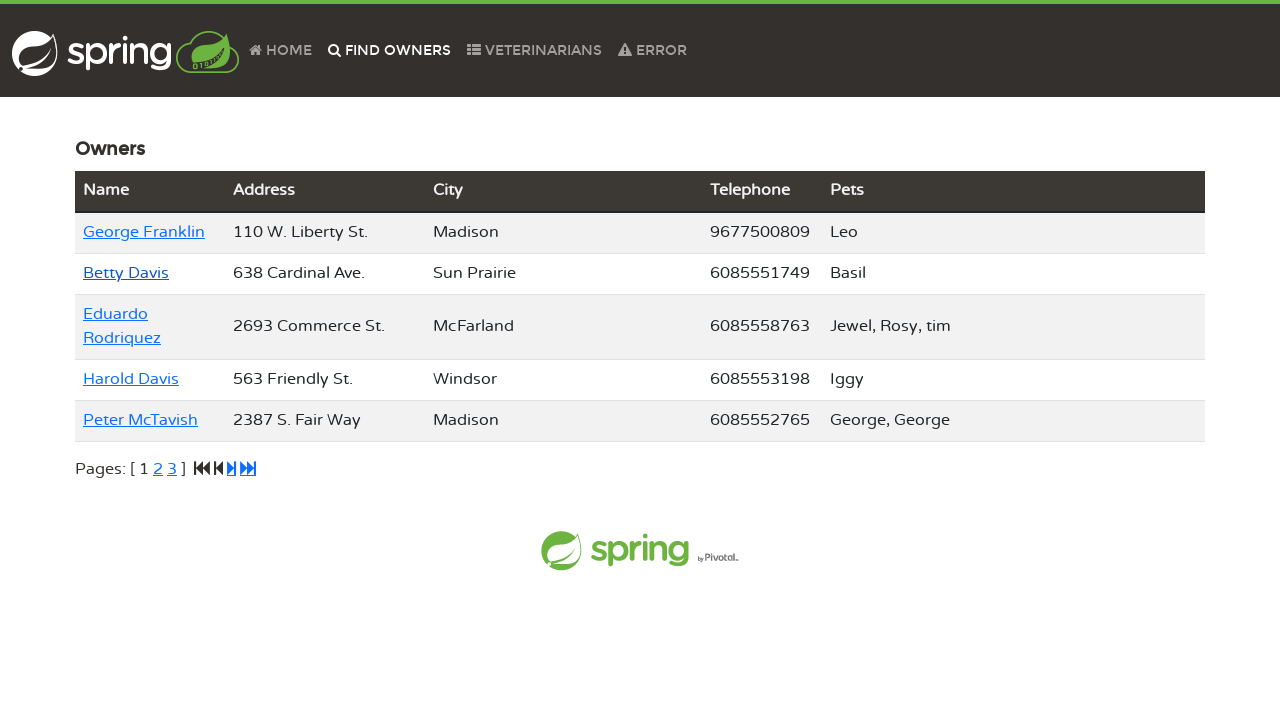

Clicked next page button to return to owners page at (232, 468) on .fa-step-forward
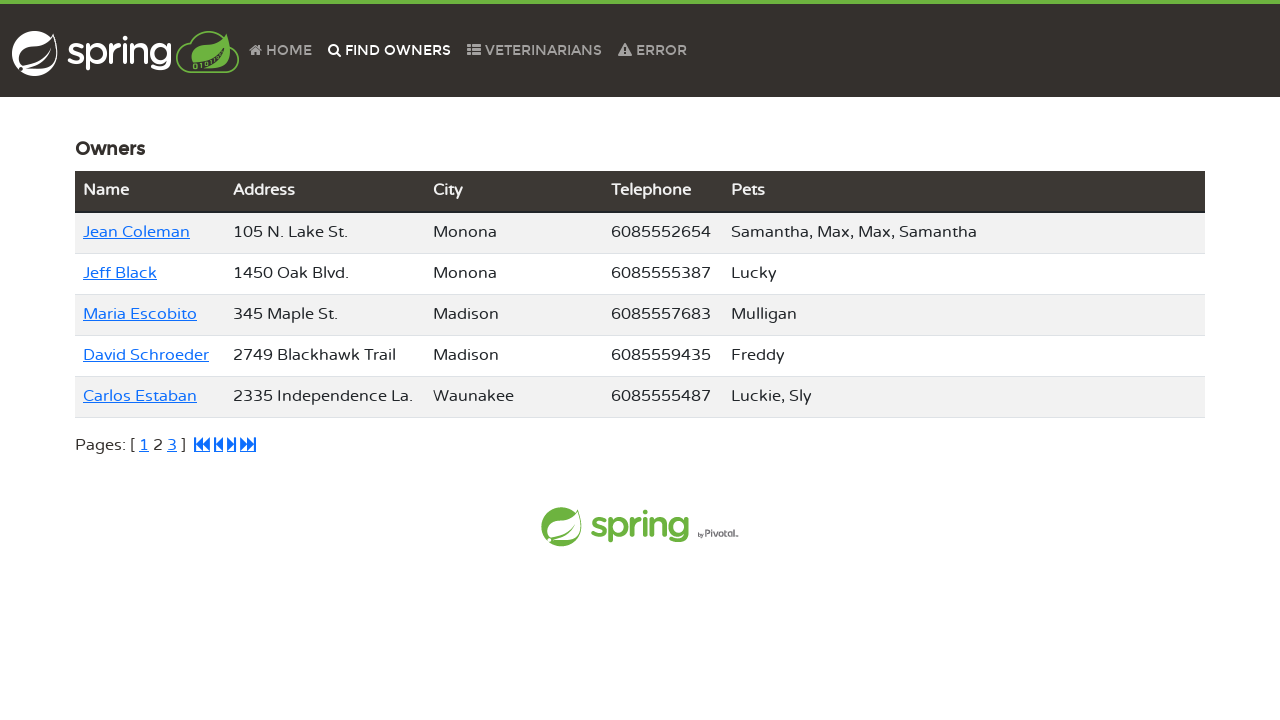

Clicked on Carlos Estaban to verify pet changes at (140, 396) on text=Carlos Estaban
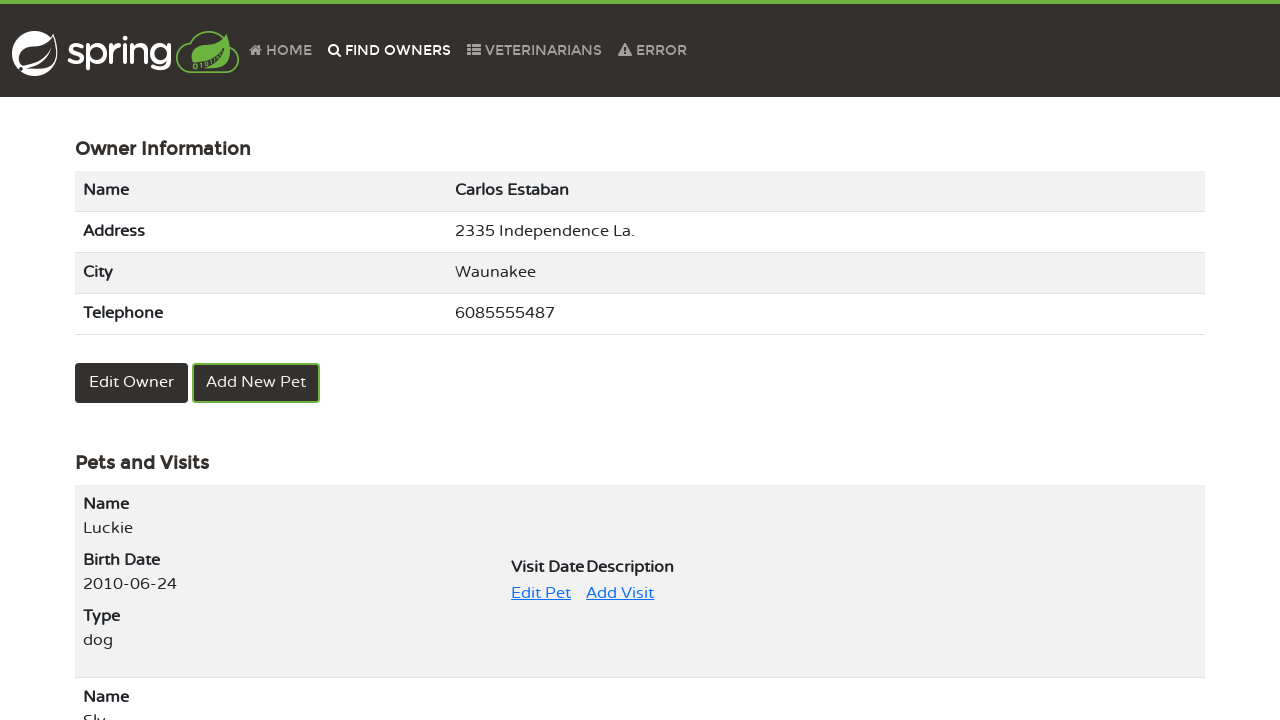

Waited for pet details to load and verified pet type is displayed
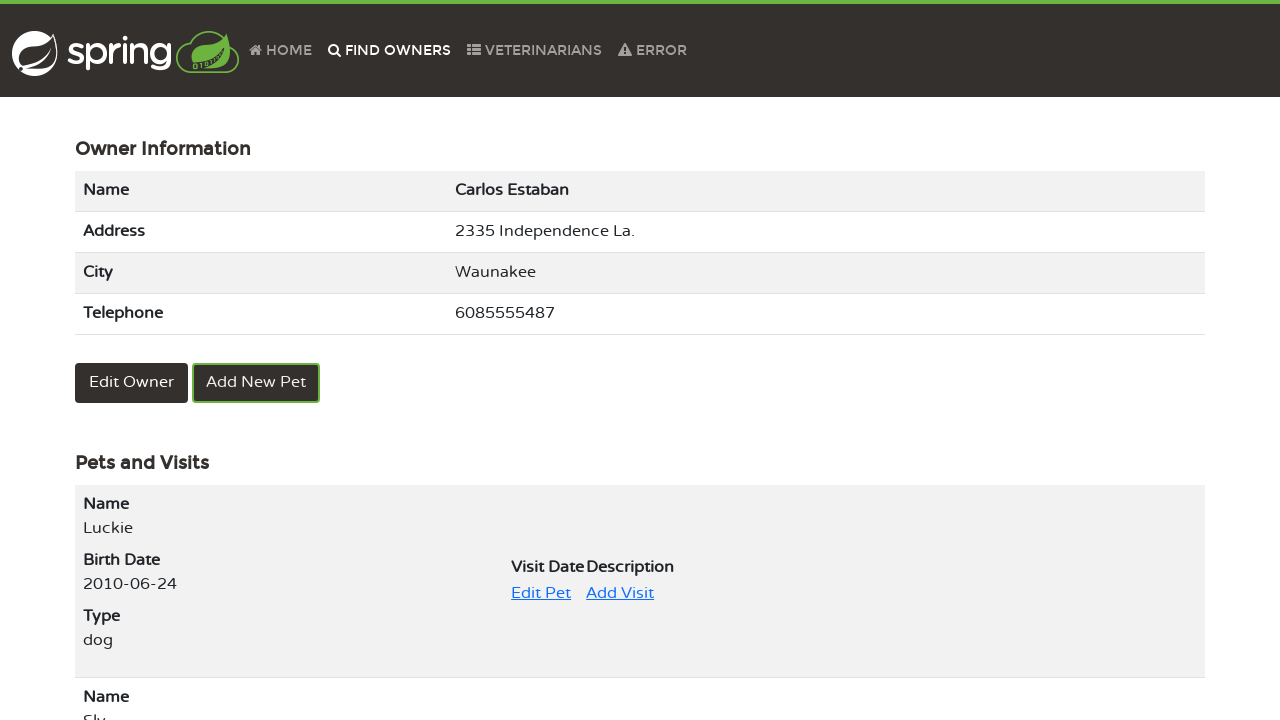

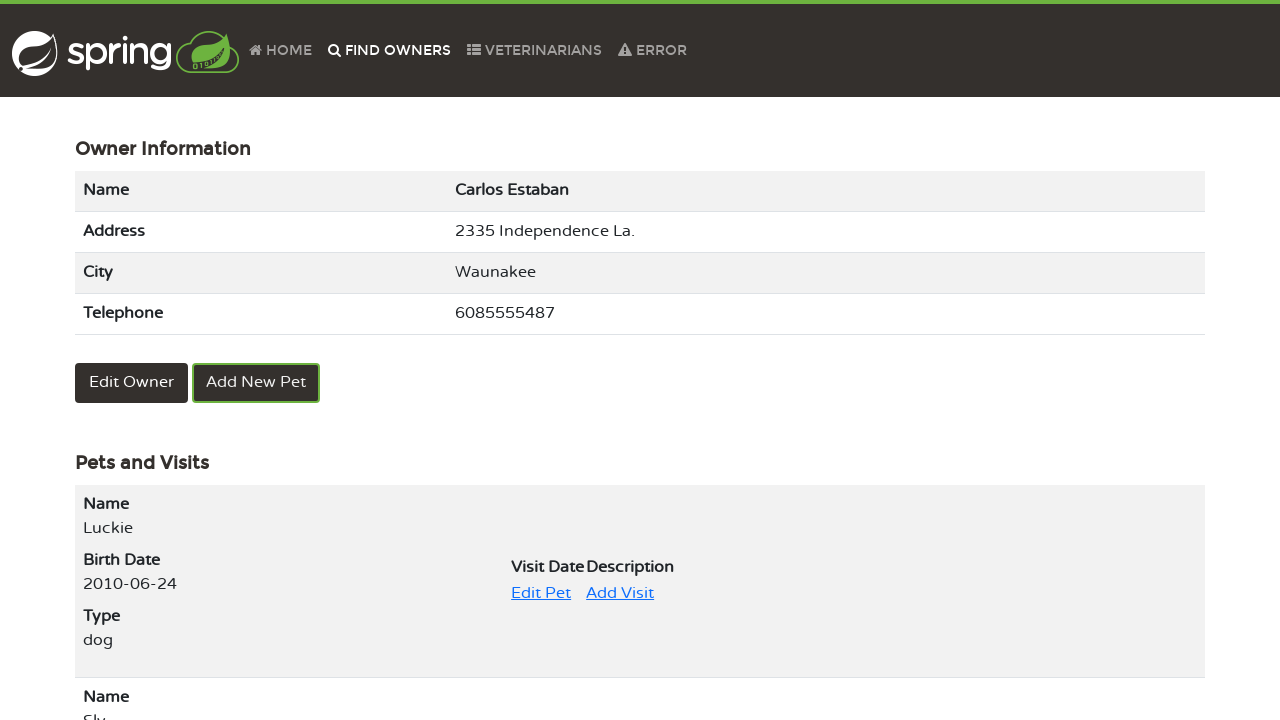